Tests infinite scroll functionality on OSChina blog page by scrolling to the bottom of the page 3 times to trigger lazy loading of content.

Starting URL: https://www.oschina.net/blog

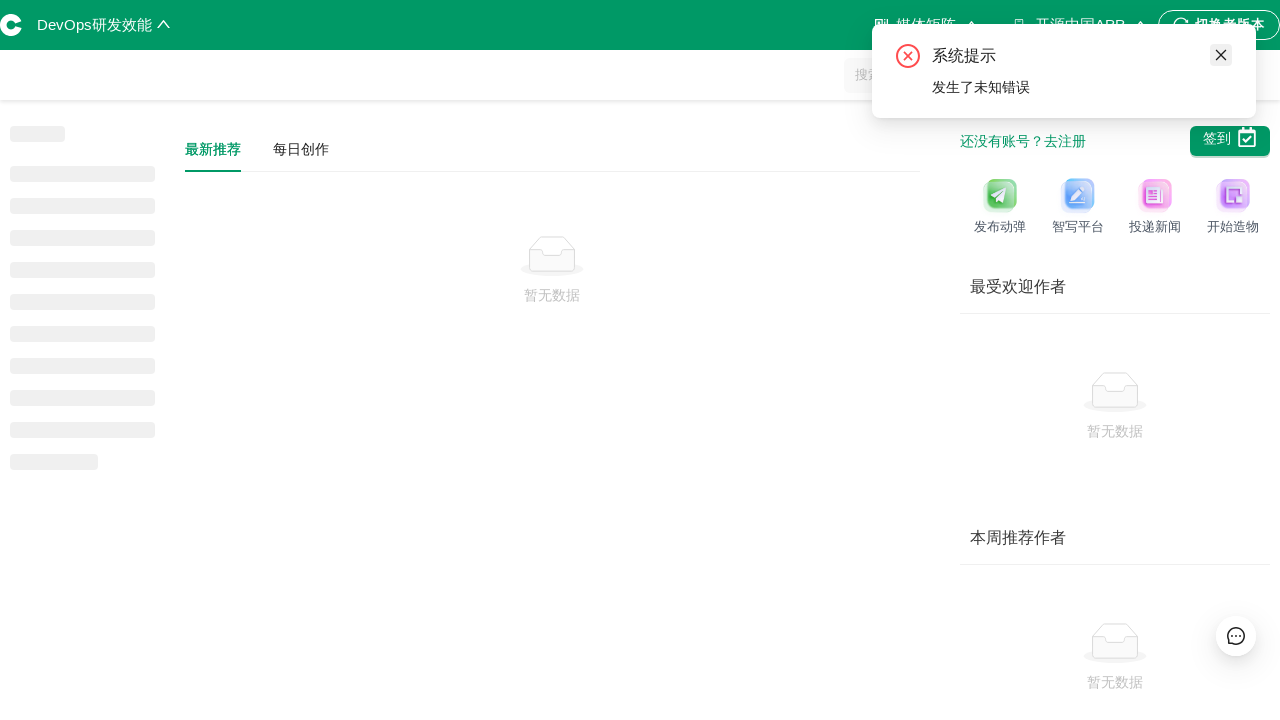

OSChina blog page loaded and network idle
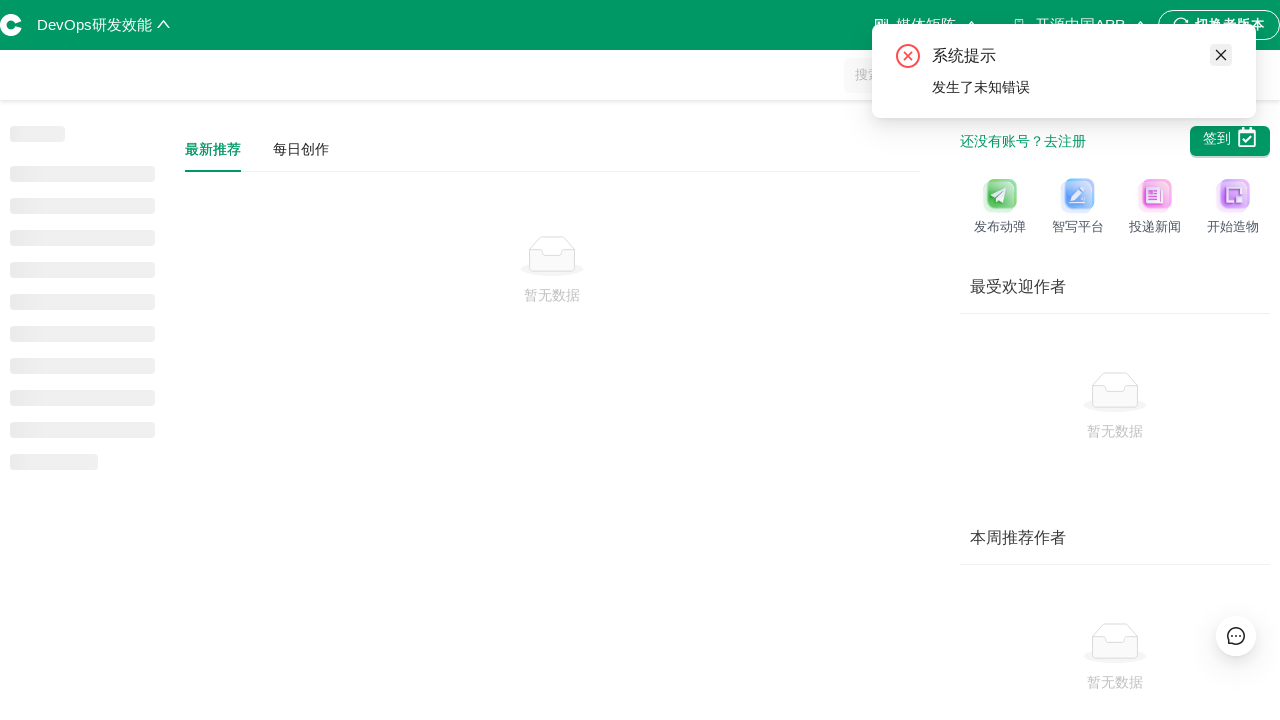

Scrolled to bottom of page (iteration 1 of 3)
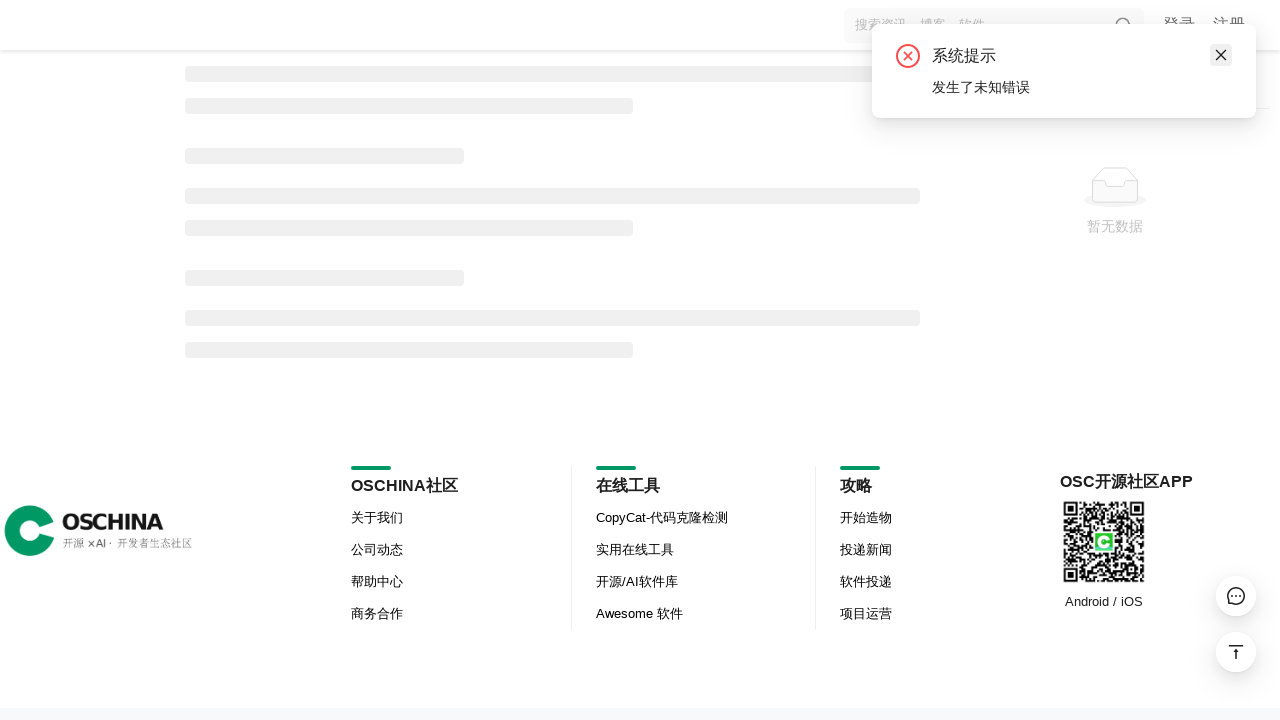

Waited for lazy-loaded content to load (iteration 1 of 3)
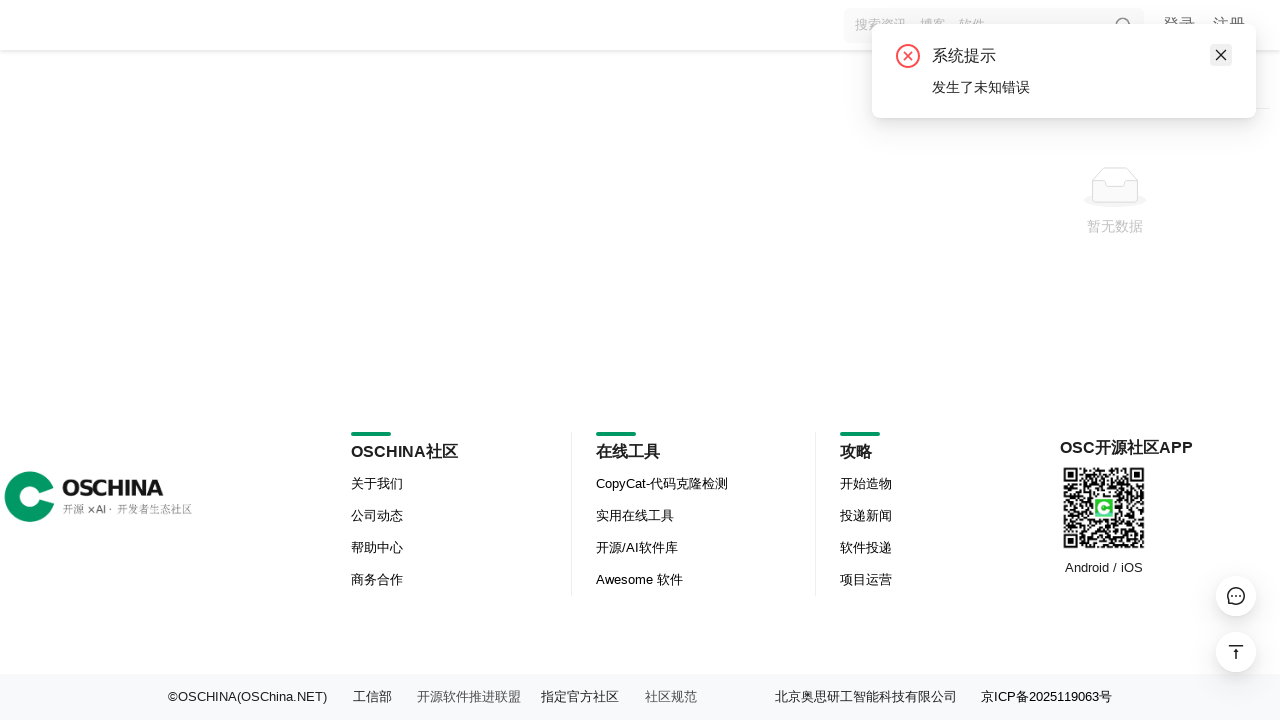

Scrolled to bottom of page (iteration 2 of 3)
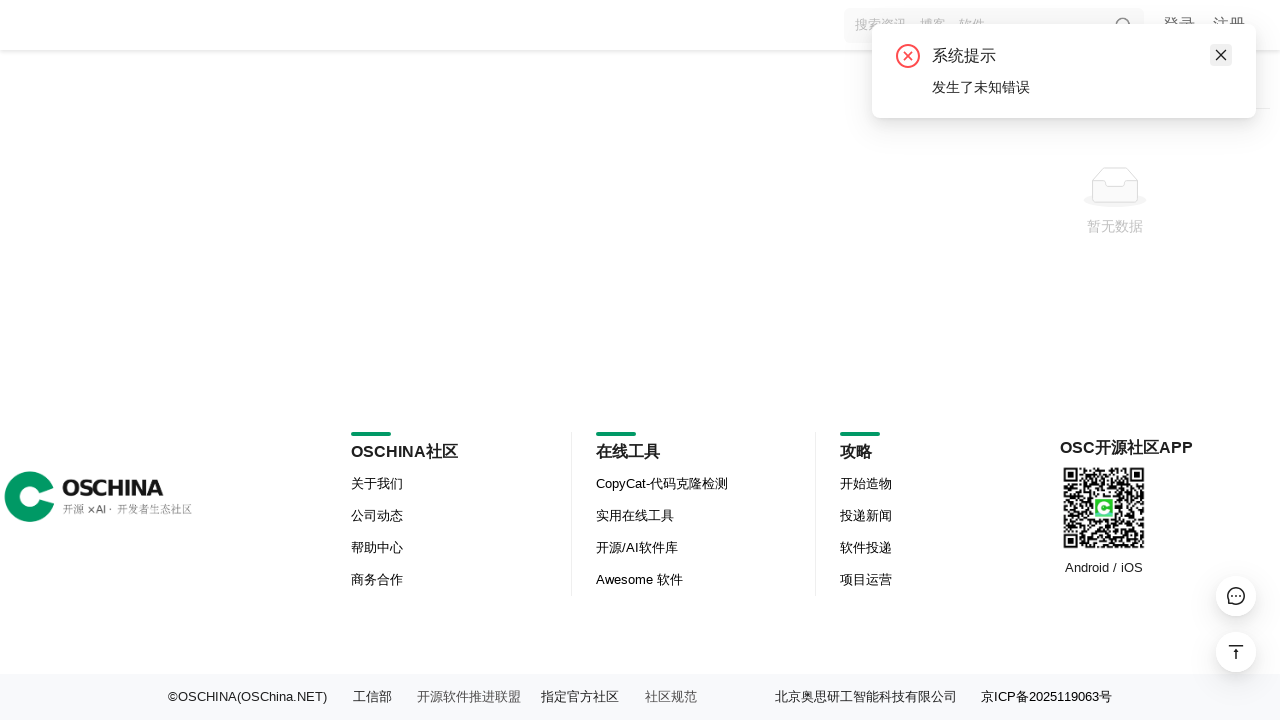

Waited for lazy-loaded content to load (iteration 2 of 3)
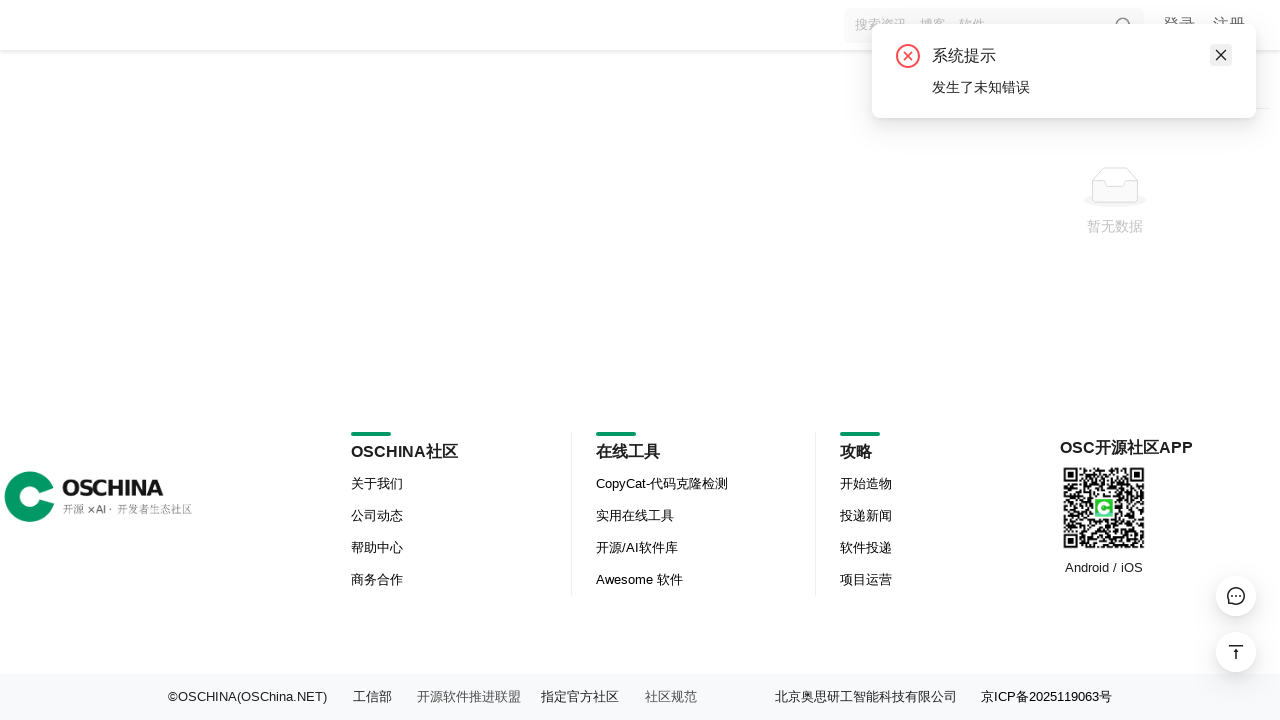

Scrolled to bottom of page (iteration 3 of 3)
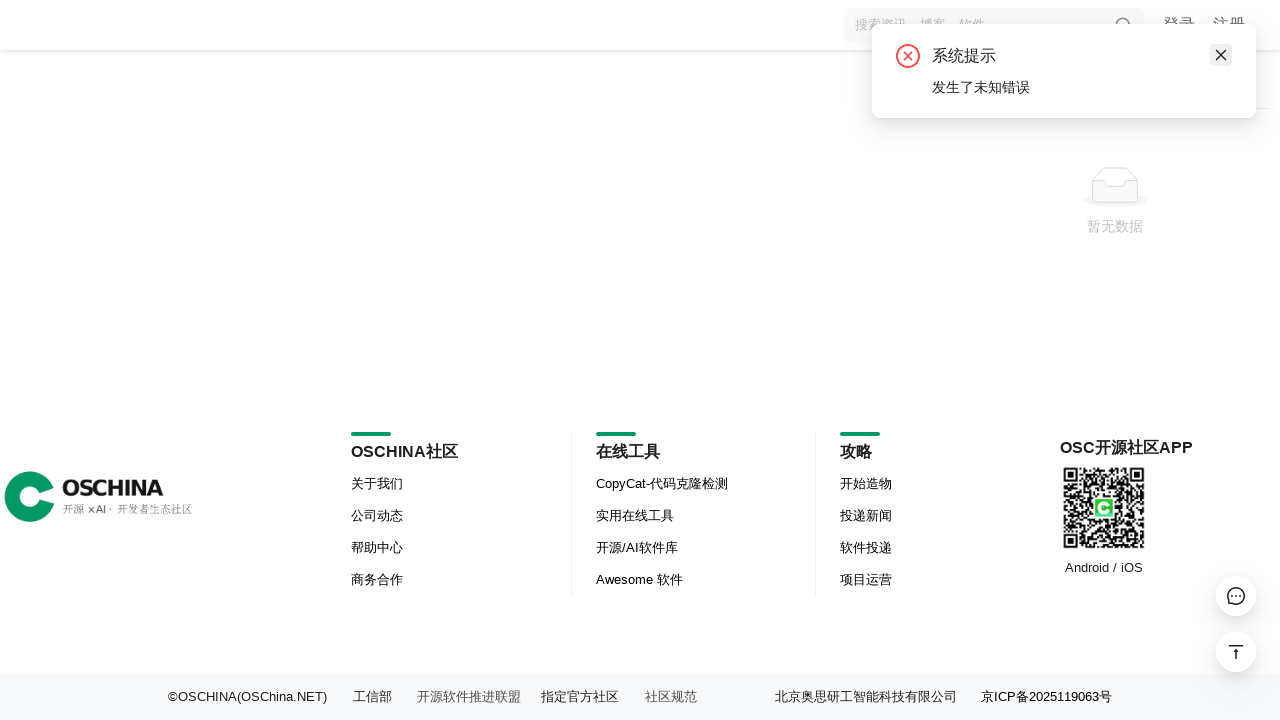

Waited for lazy-loaded content to load (iteration 3 of 3)
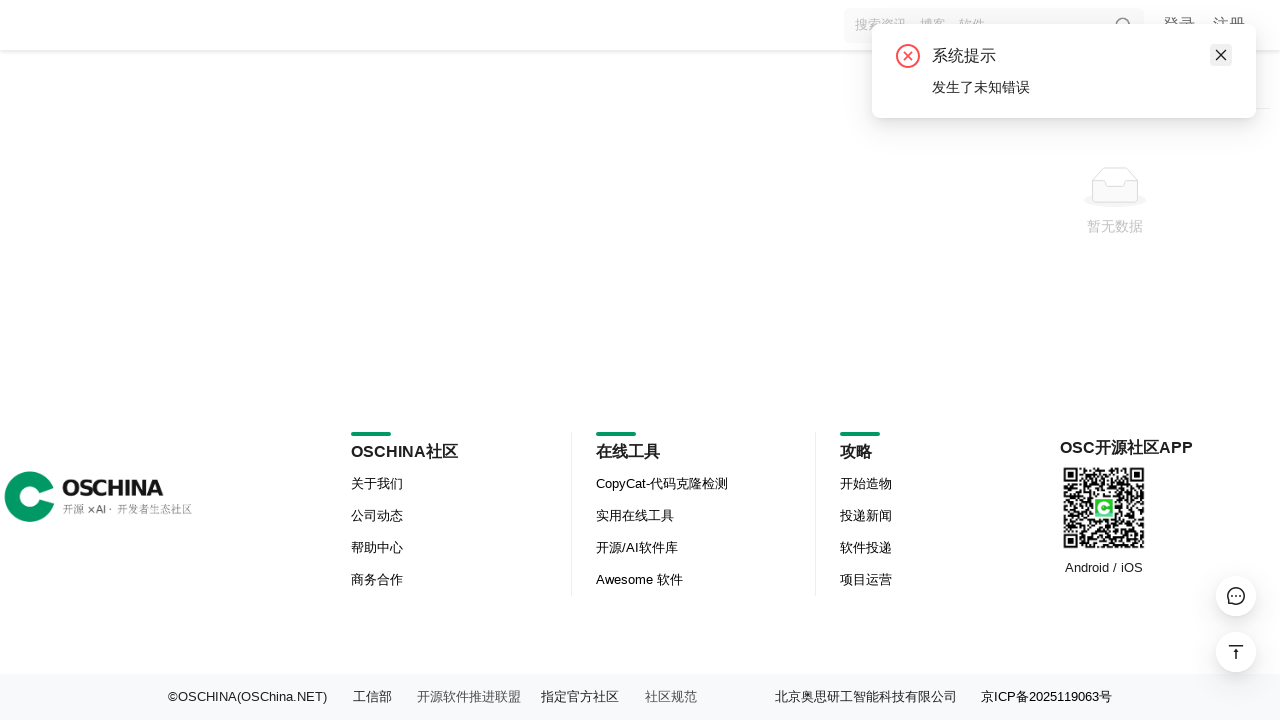

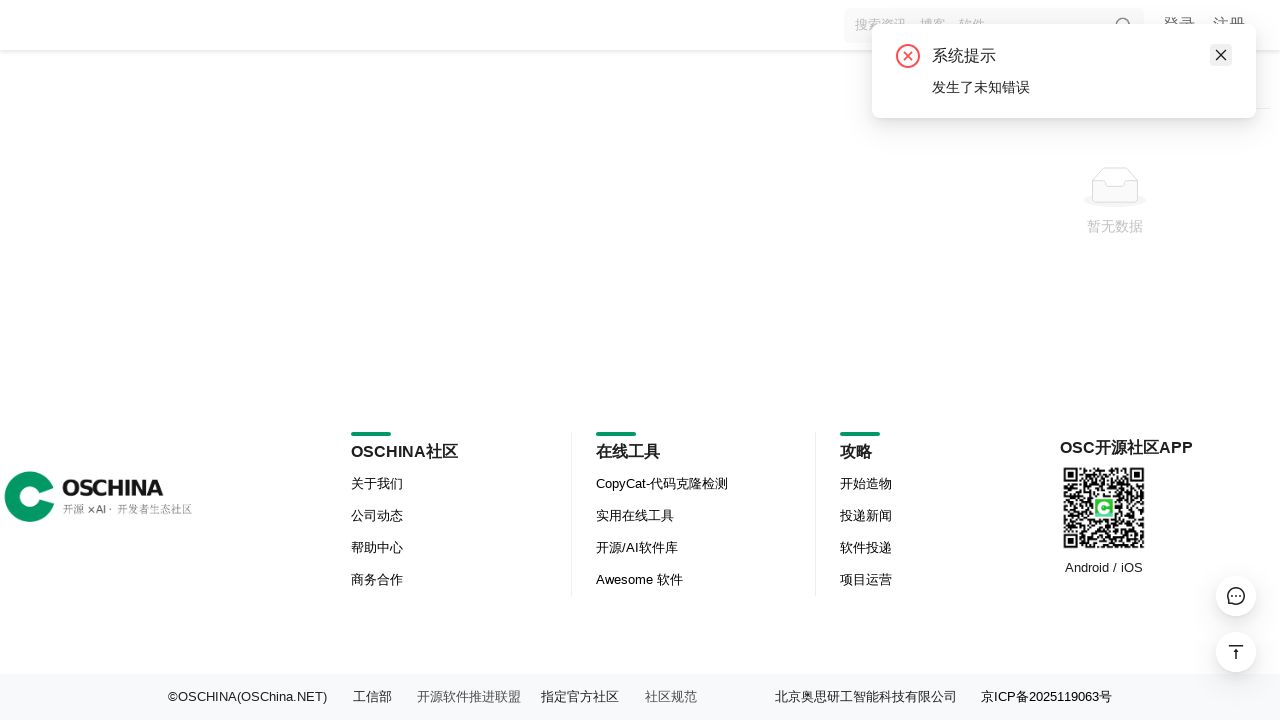